Tests navigating to browse languages and checking languages starting with numbers

Starting URL: http://www.99-bottles-of-beer.net/

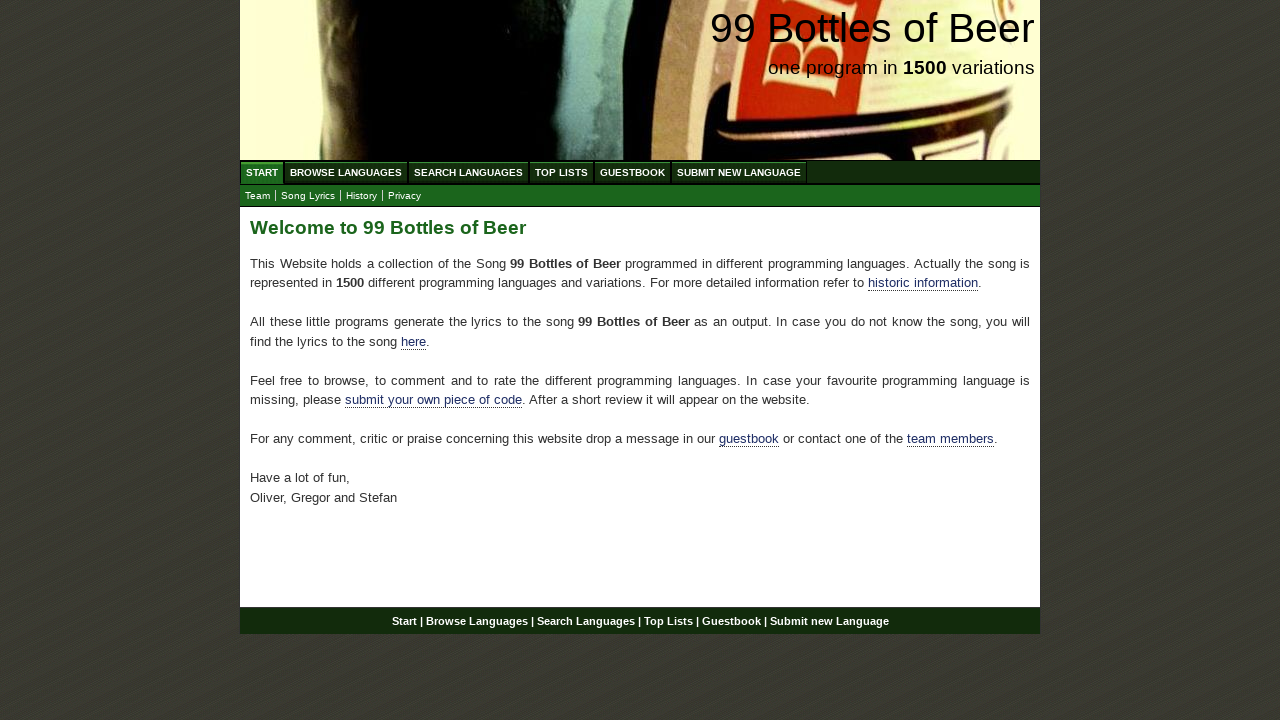

Clicked on Browse Languages link at (346, 172) on xpath=//ul[@id='menu']/li/a[@href='/abc.html']
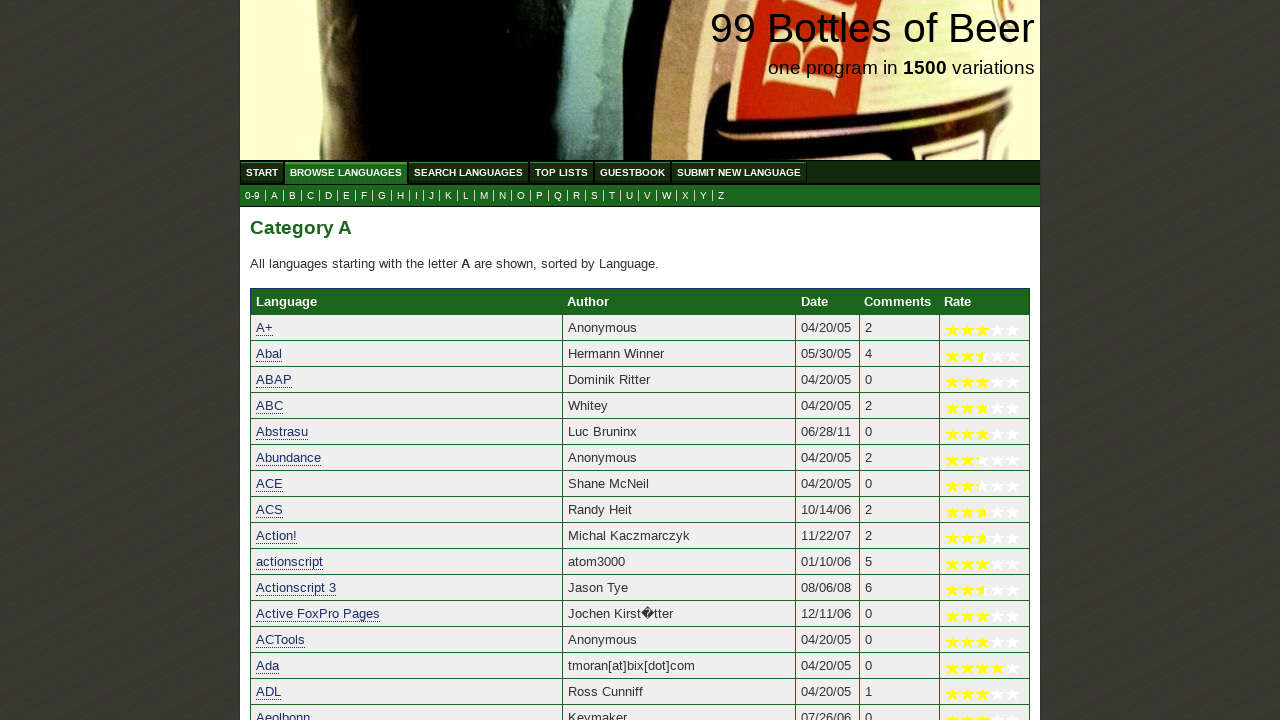

Clicked on 0-9 link to view languages starting with numbers at (252, 196) on xpath=//a[@href='0.html']
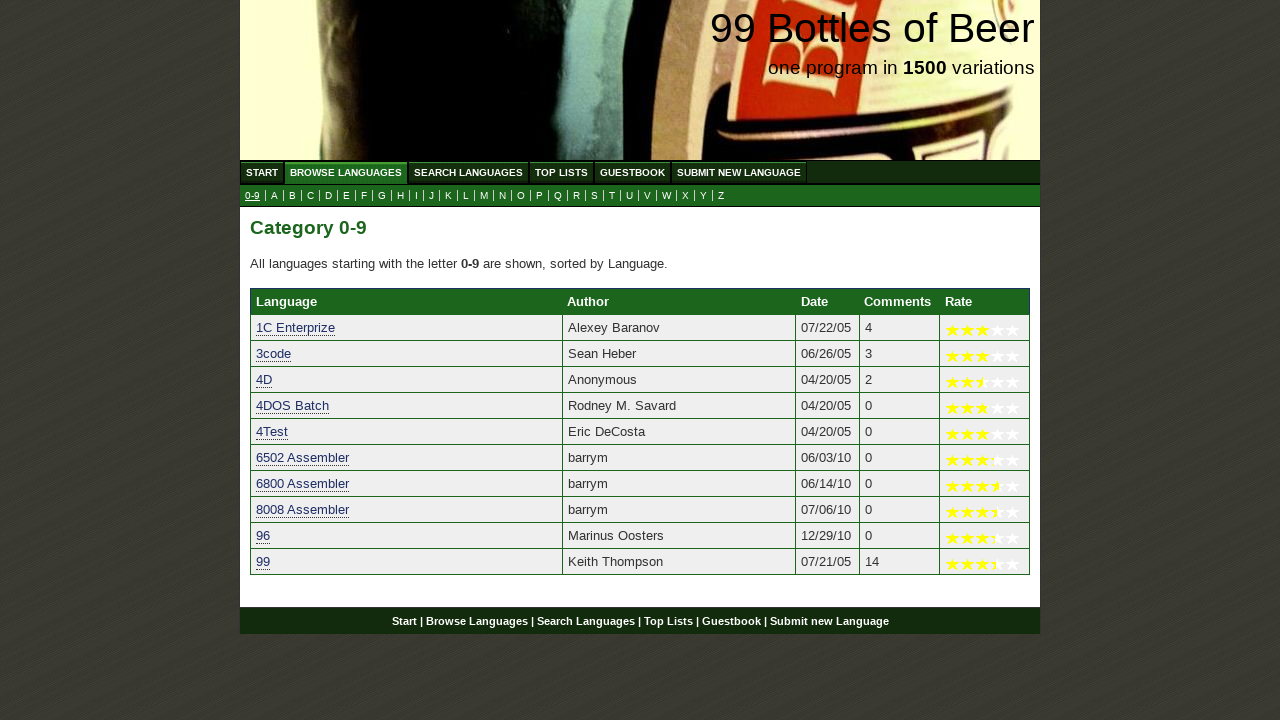

Language list loaded successfully
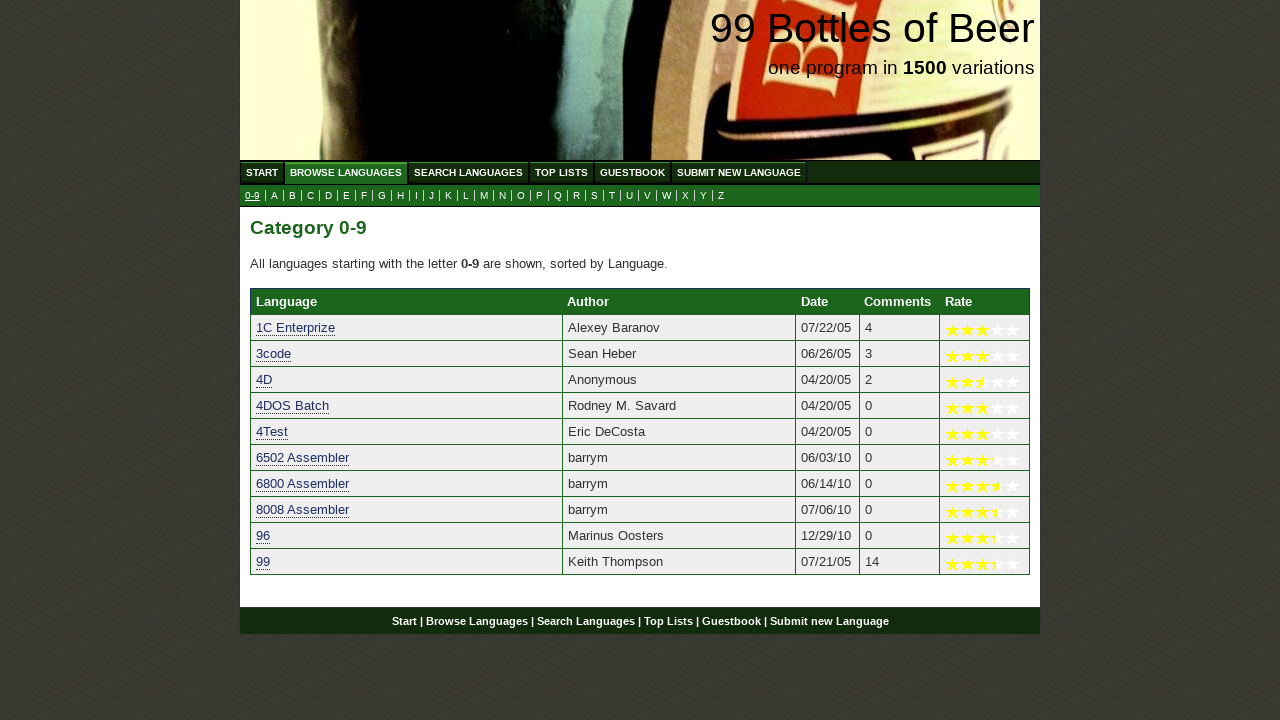

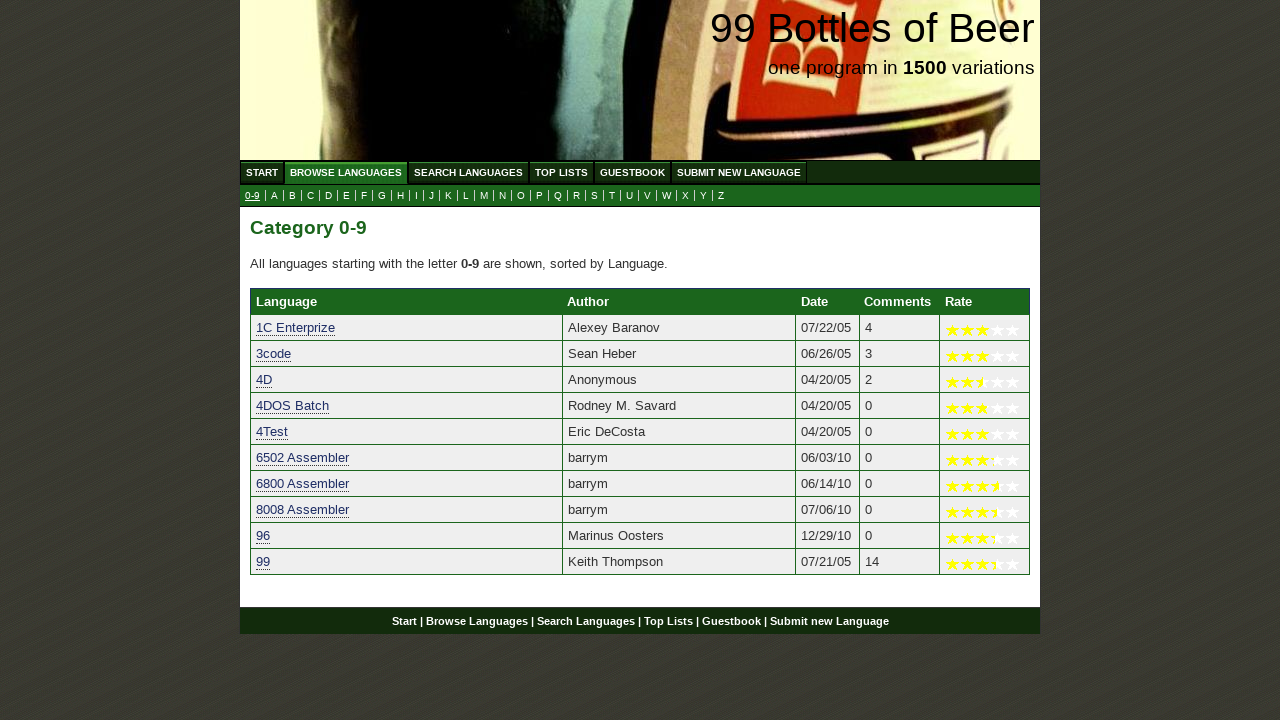